Tests JavaScript alert functionality by clicking on an alert button, verifying the alert text, and accepting the alert

Starting URL: https://the-internet.herokuapp.com/javascript_alerts

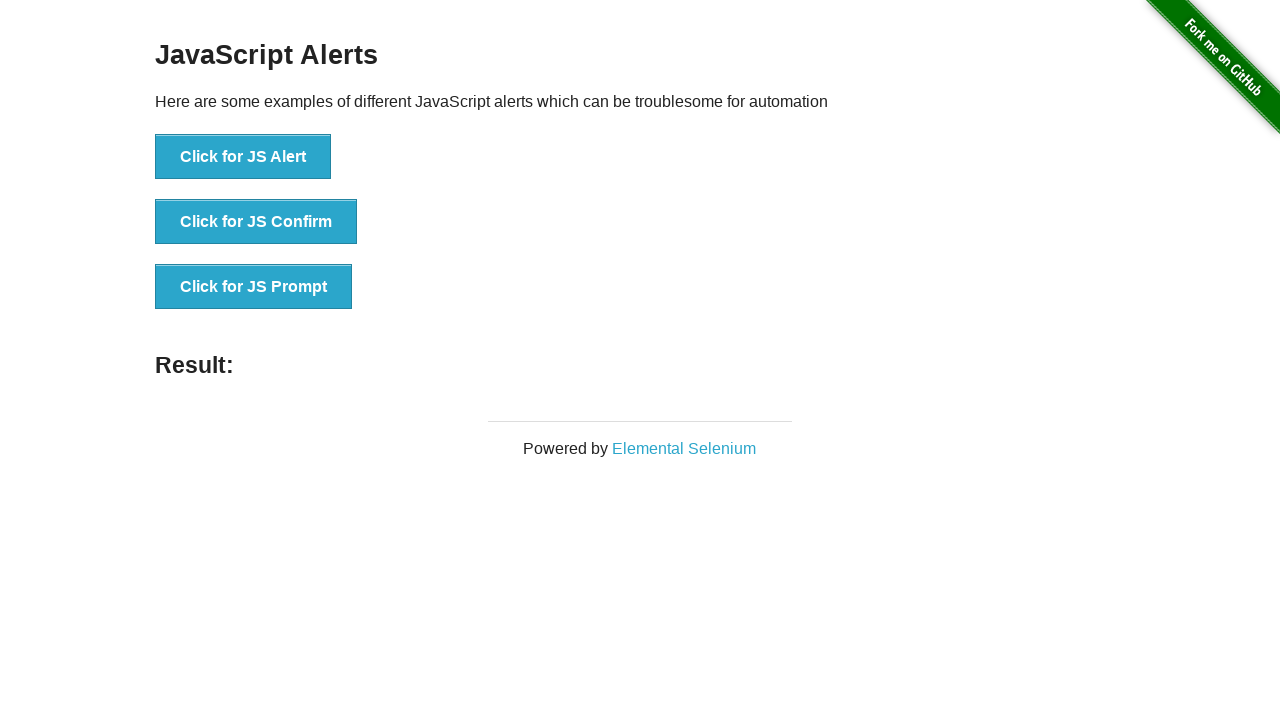

Navigated to JavaScript alerts test page
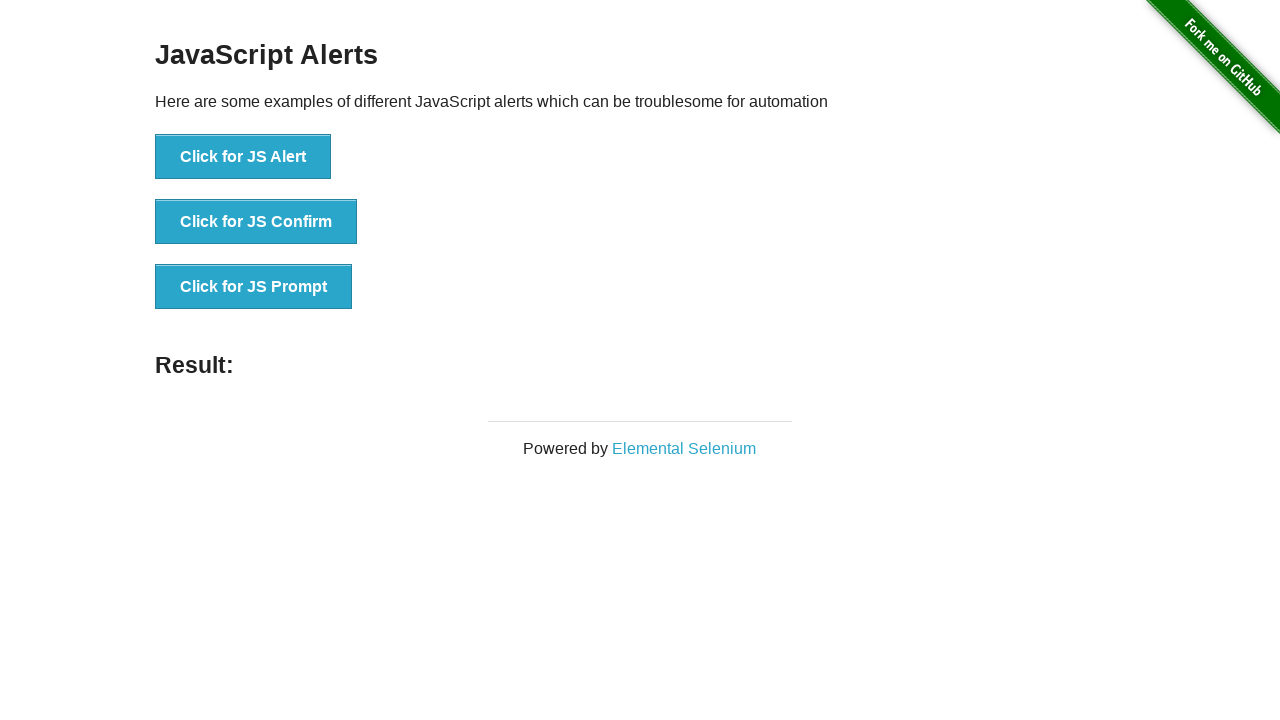

Clicked on 'Click for JS Alert' button at (243, 157) on text='Click for JS Alert'
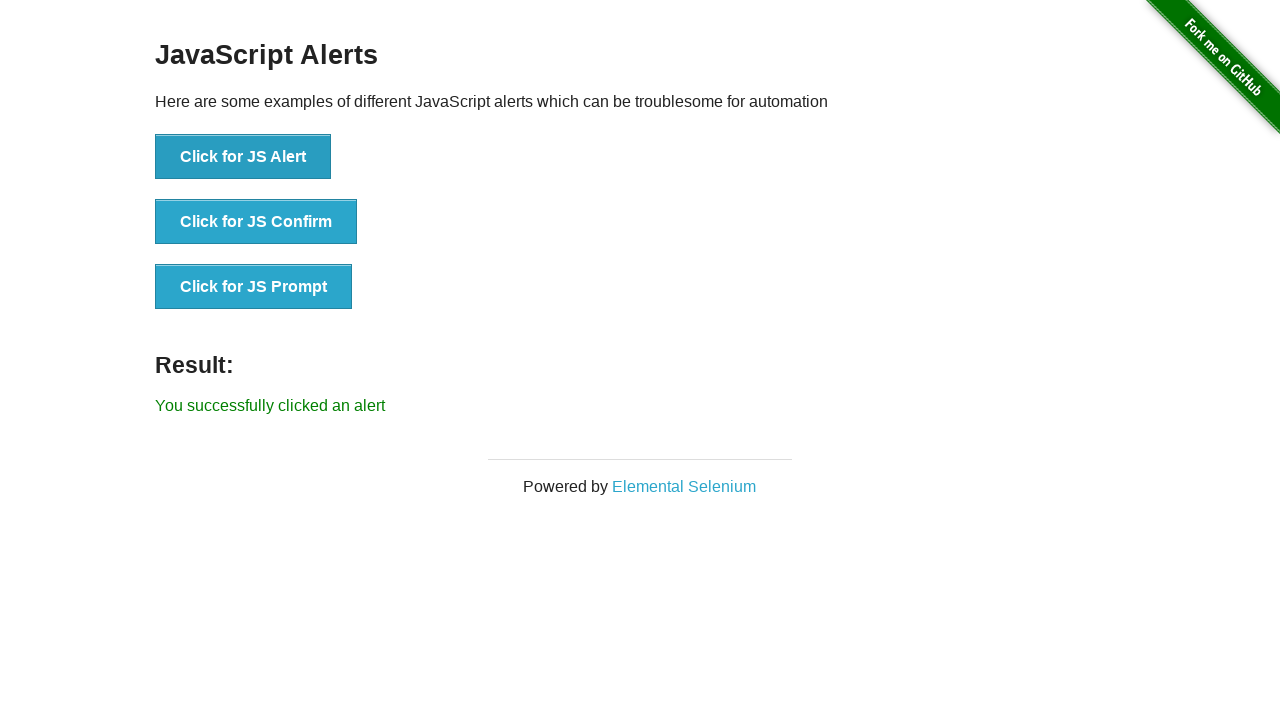

Set up dialog handler to accept alerts
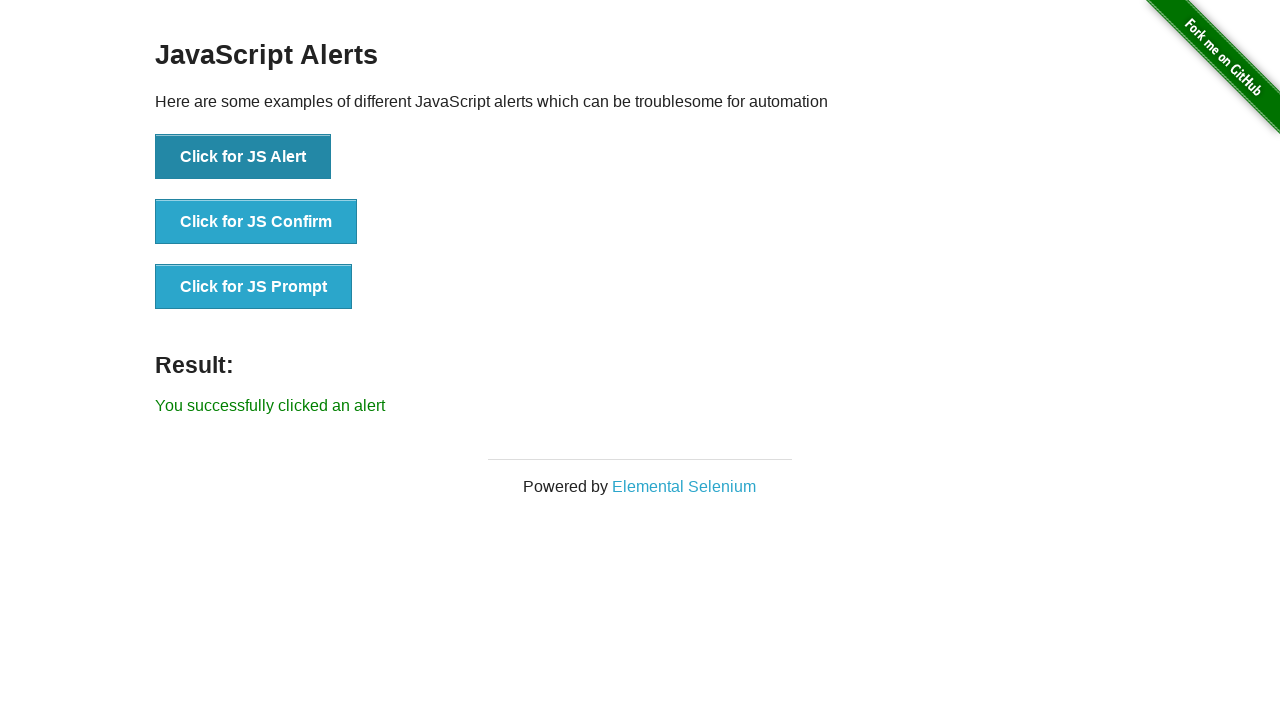

Clicked on alert button again to verify functionality at (243, 157) on text='Click for JS Alert'
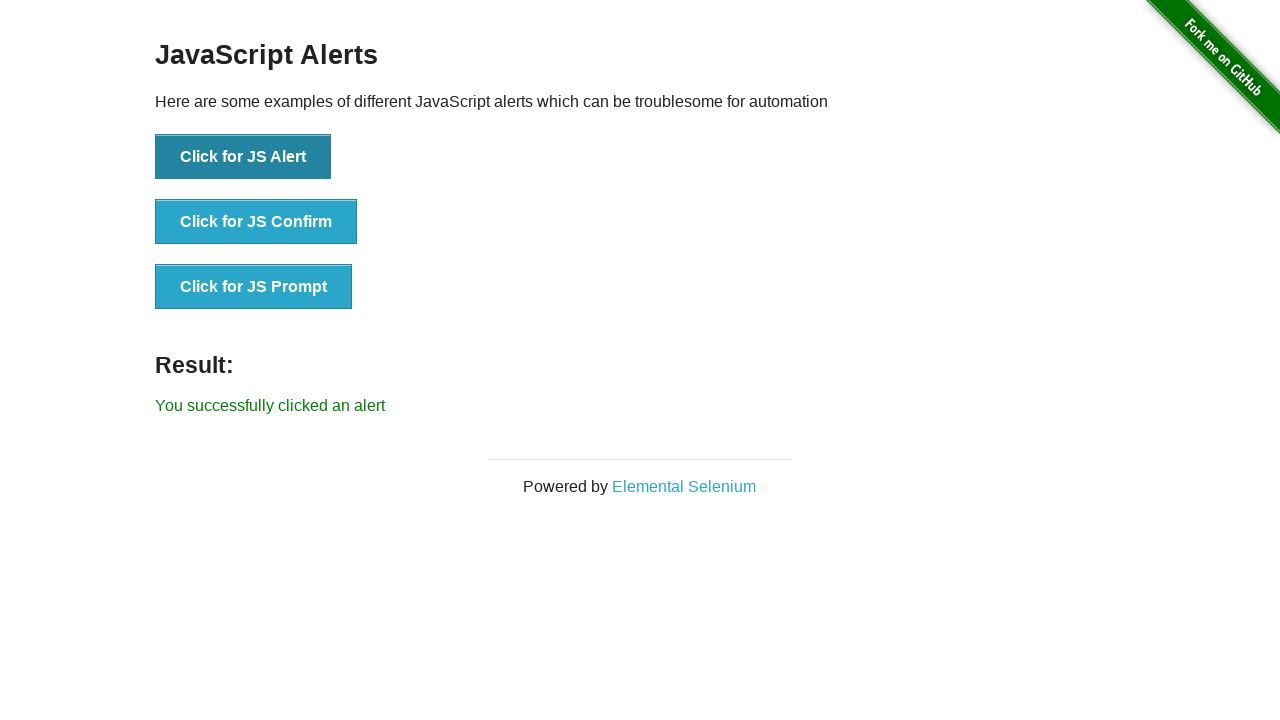

Waited for alert to be processed and accepted
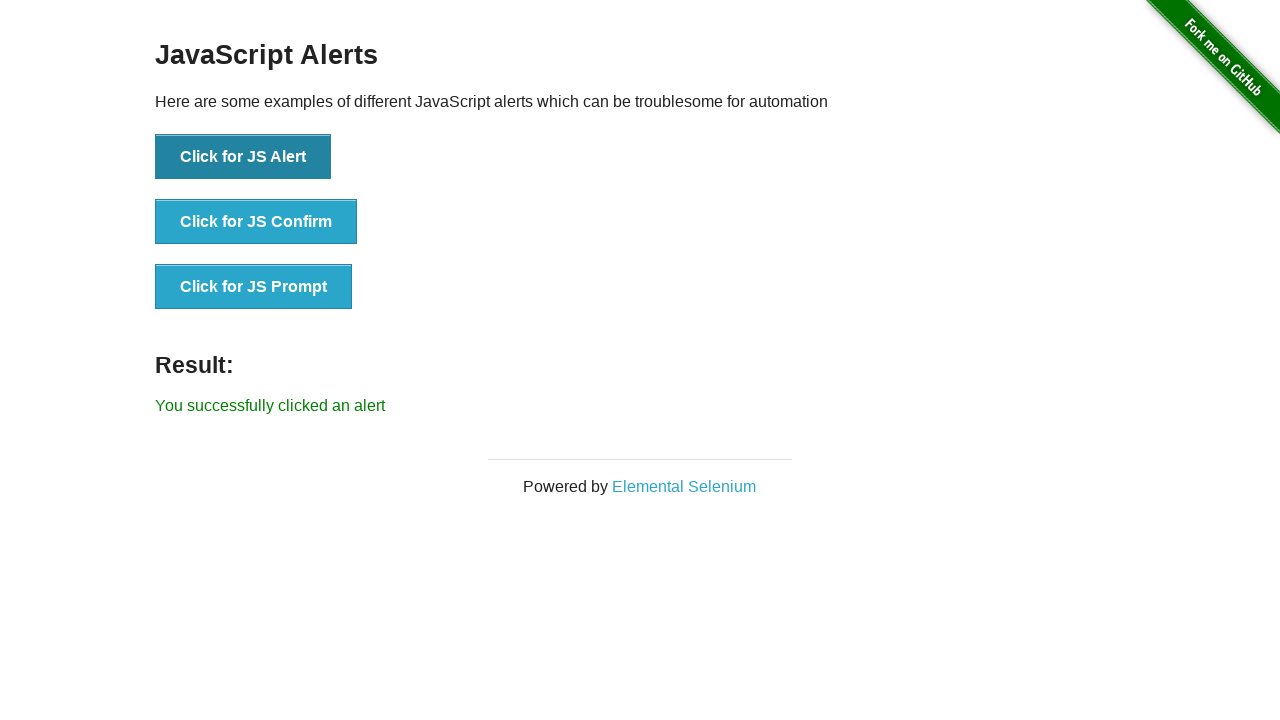

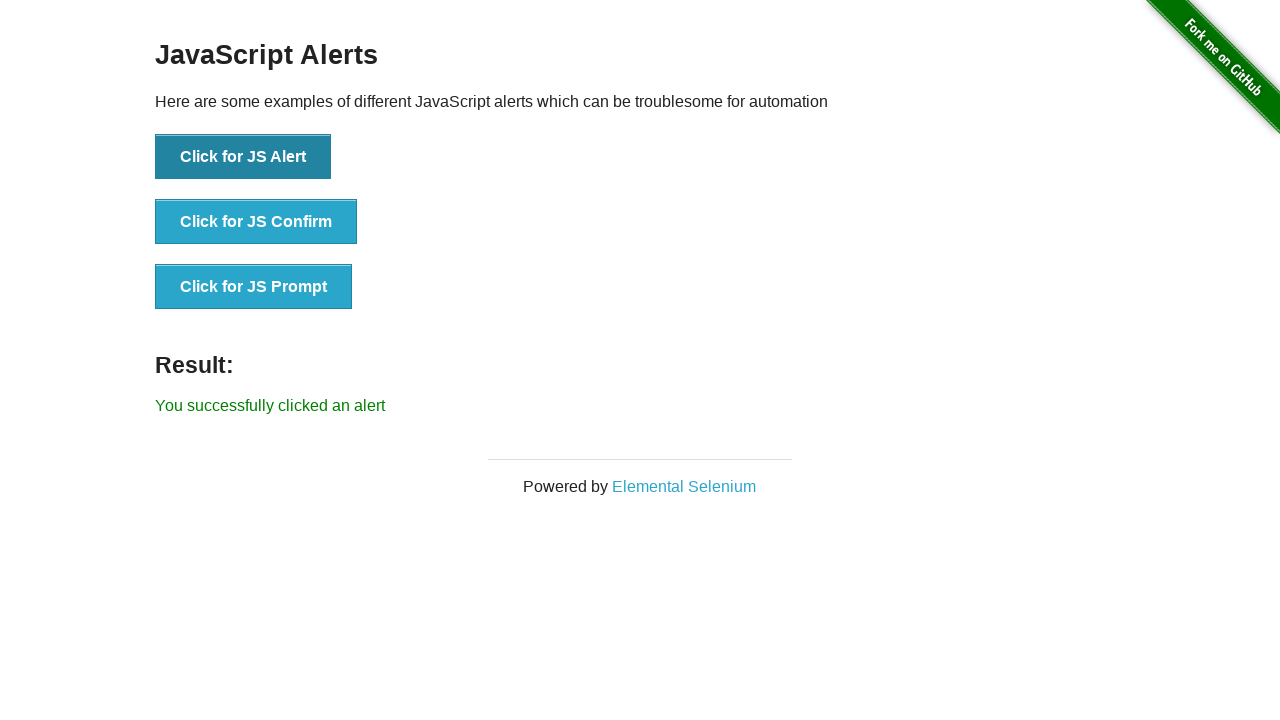